Tests drag and drop functionality by dragging an element to a droppable area

Starting URL: https://demoqa.com/droppable

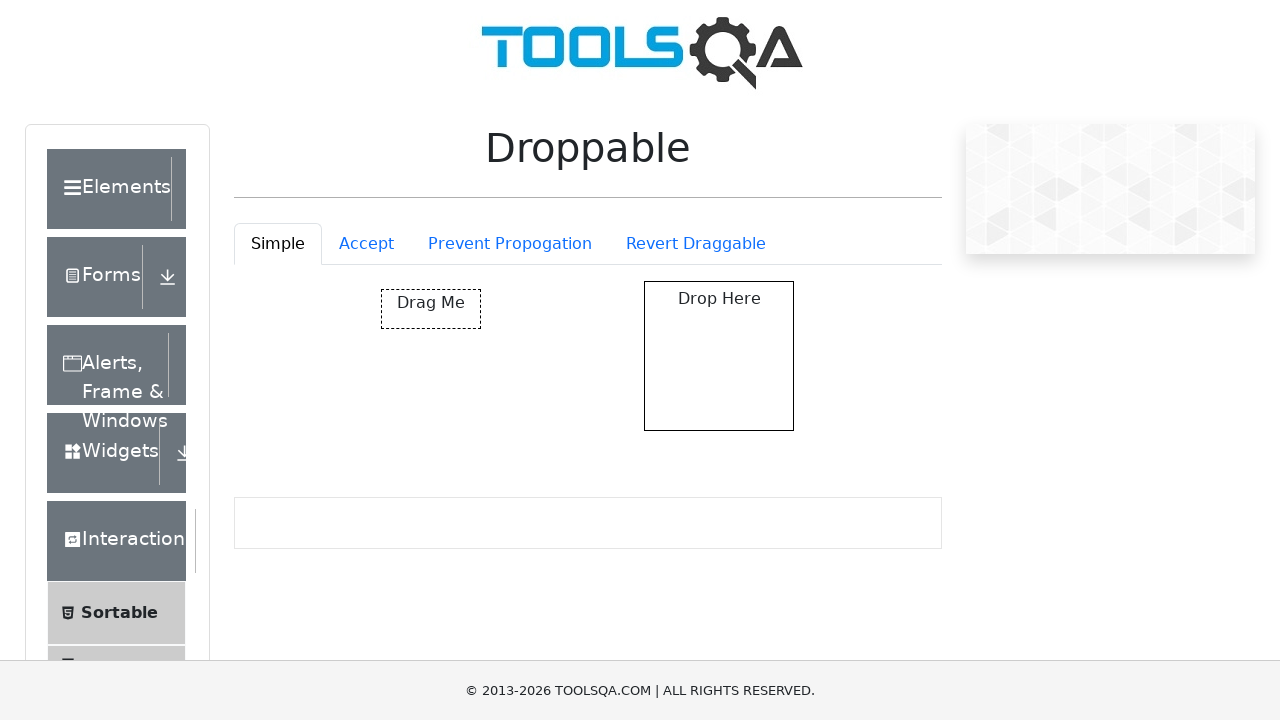

Located draggable element
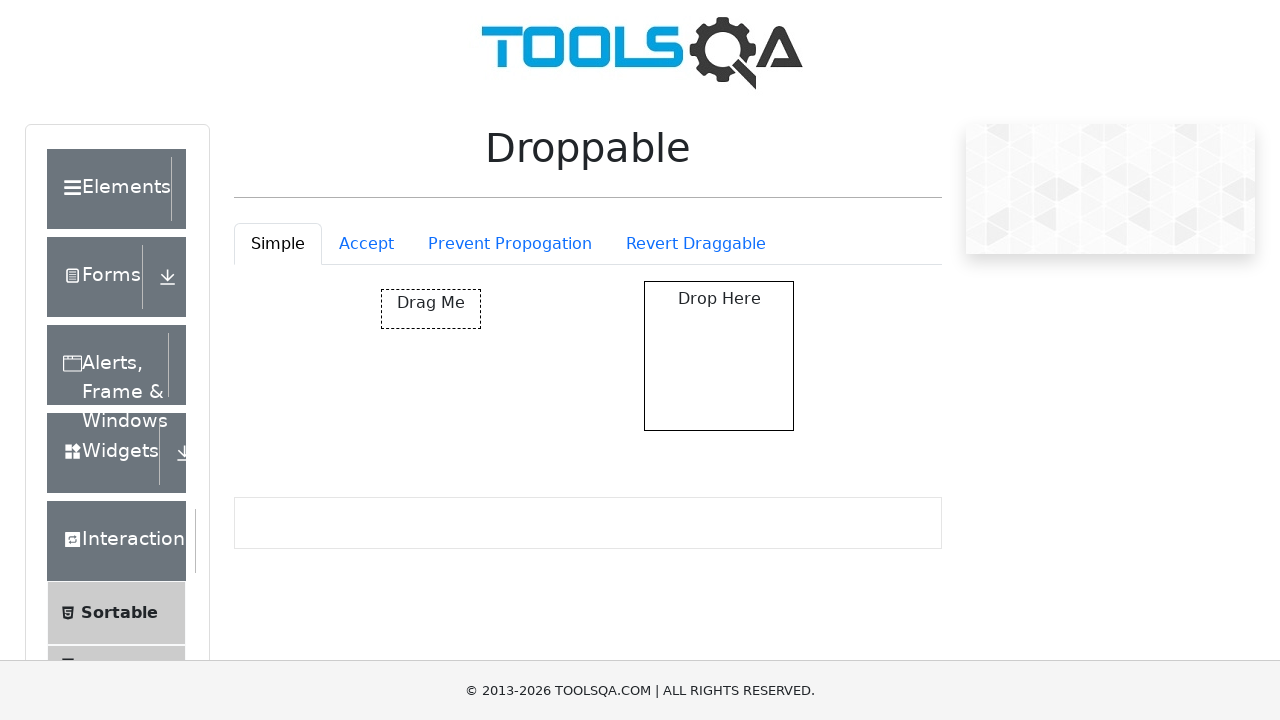

Located droppable element
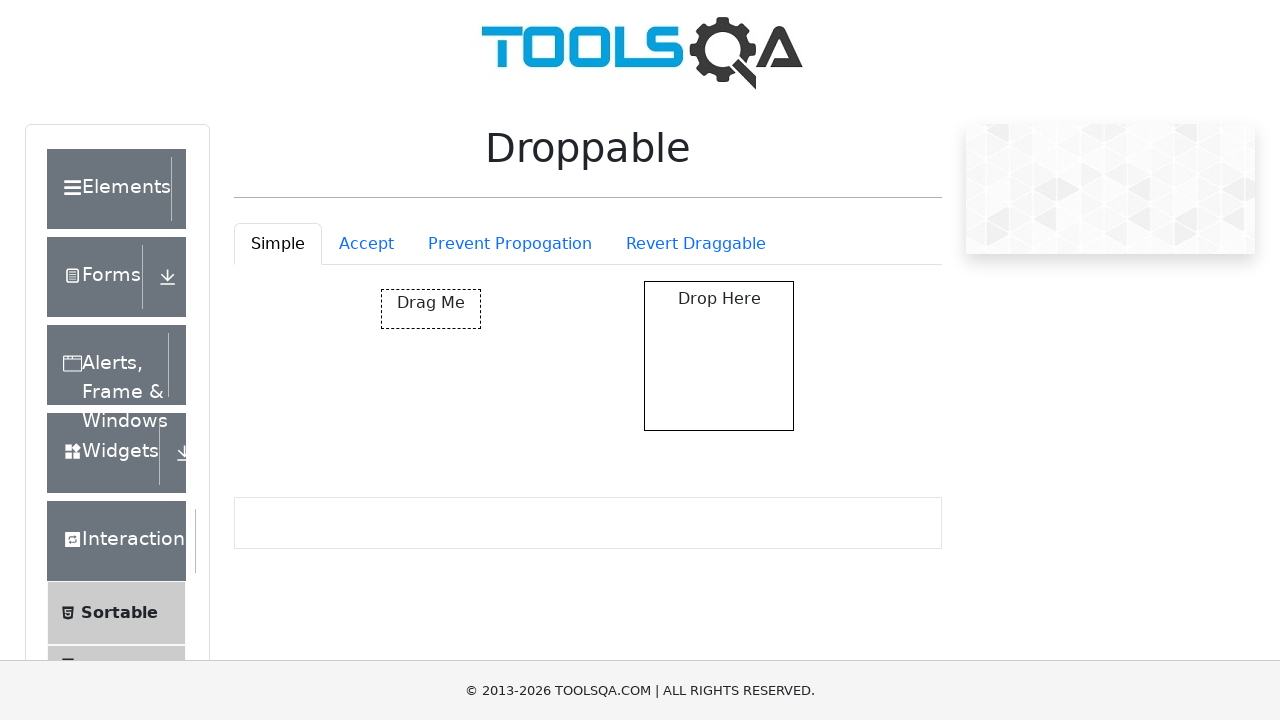

Successfully dragged element to droppable area at (719, 356)
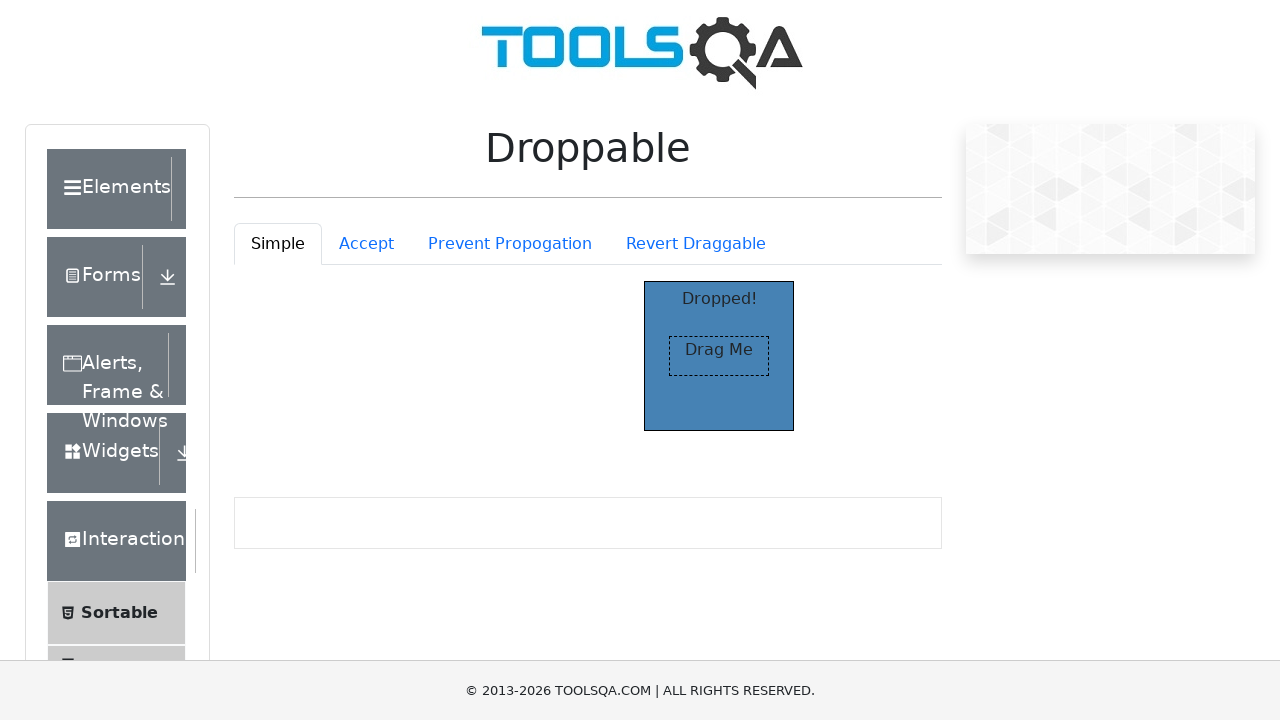

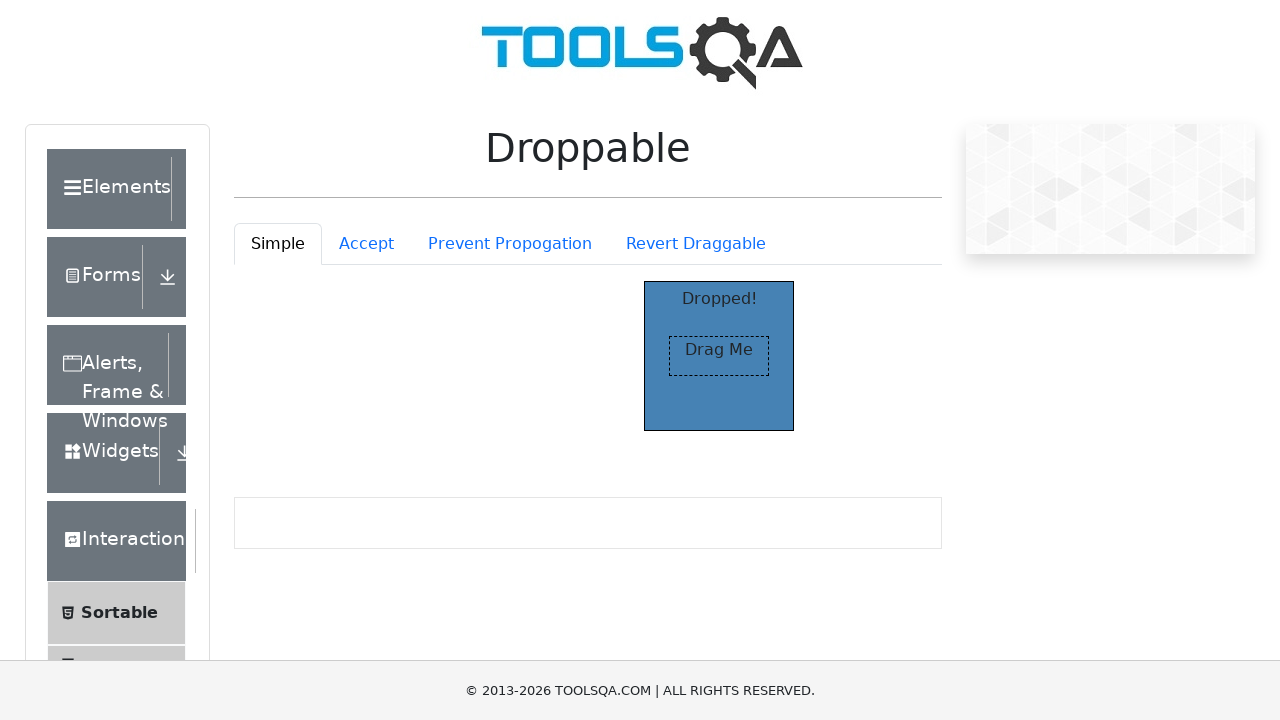